Navigates to the login page, enters invalid credentials, clicks login, and verifies error message is displayed

Starting URL: https://the-internet.herokuapp.com/

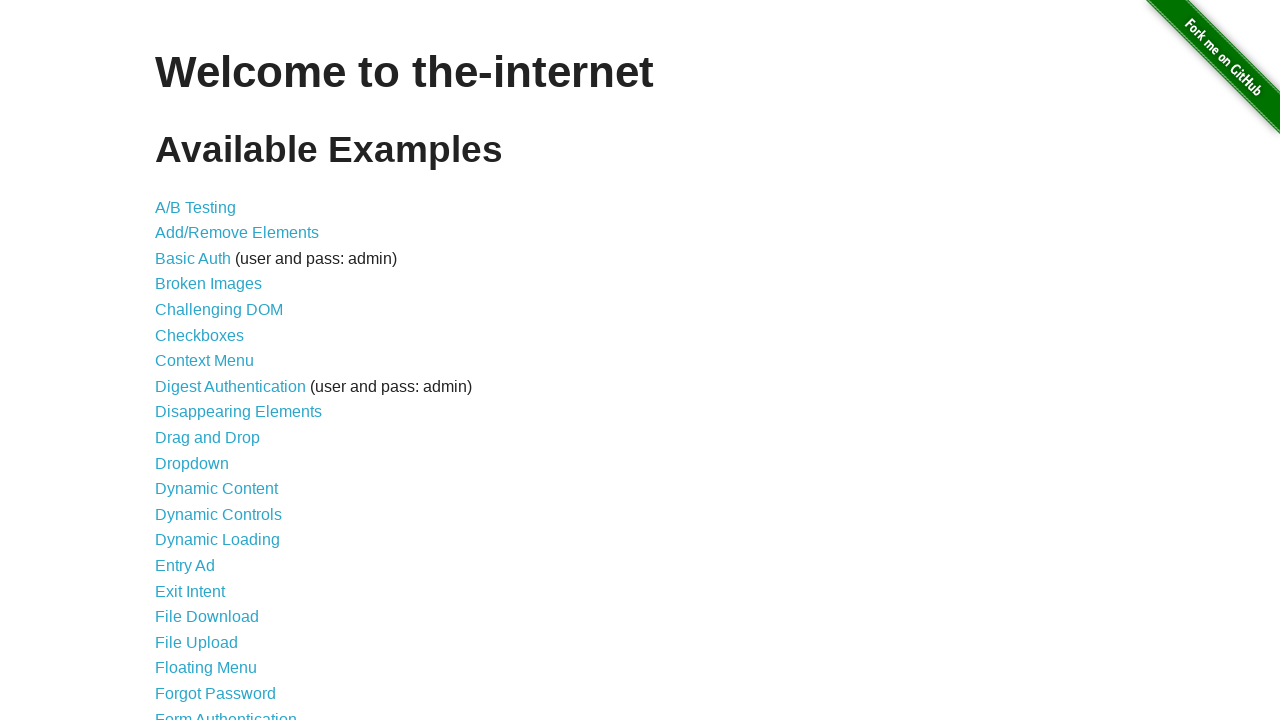

Clicked on login link at (226, 712) on a[href='/login']
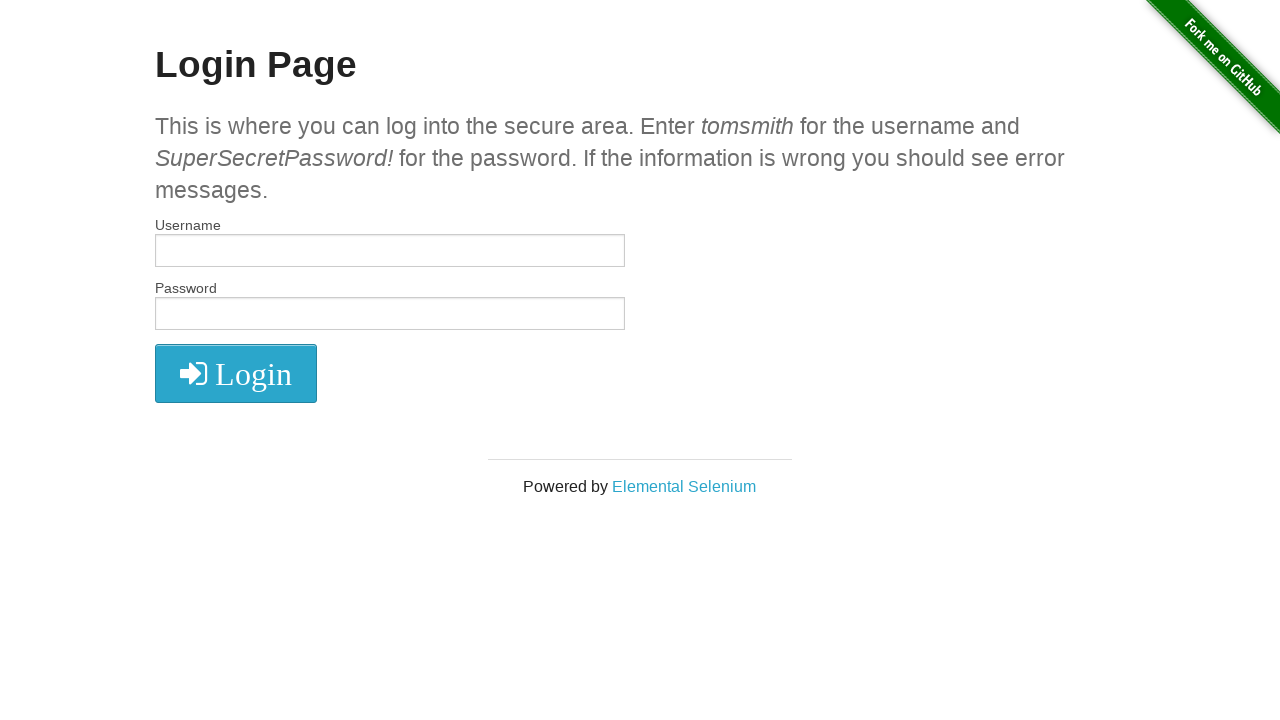

Entered invalid username 'okay' on input[name='username']
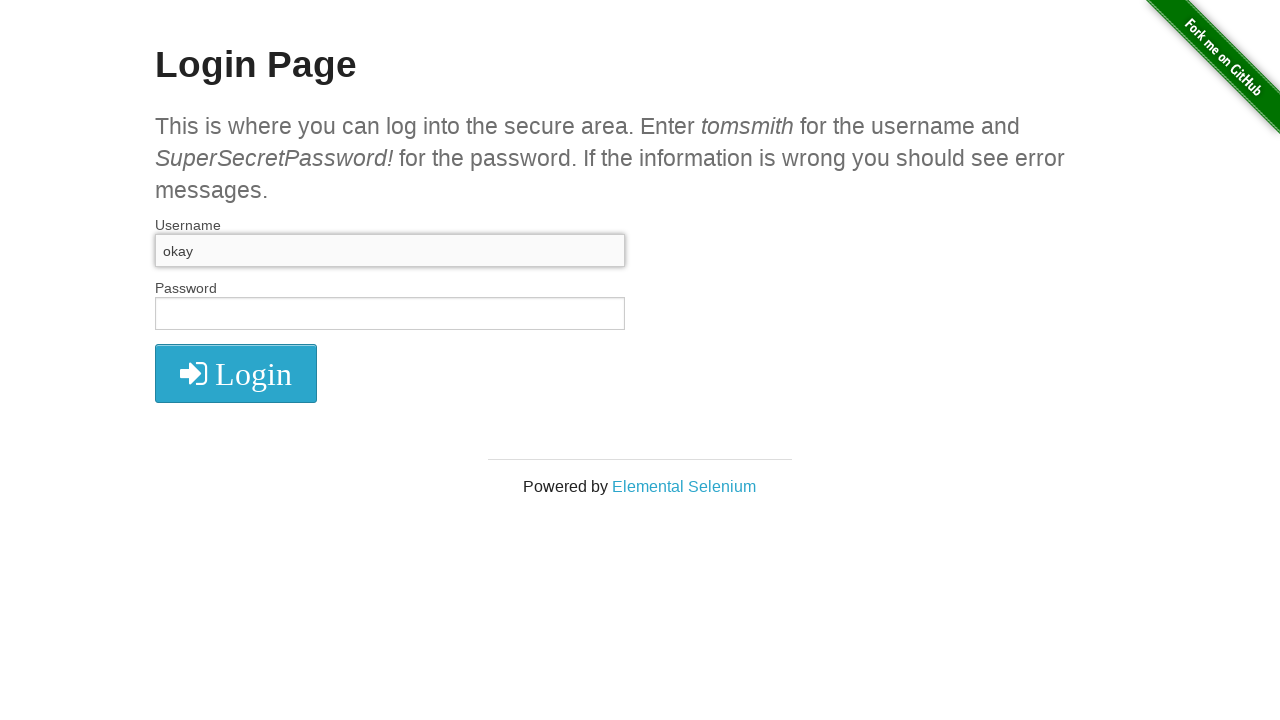

Entered invalid password 'okay' on input[name='password']
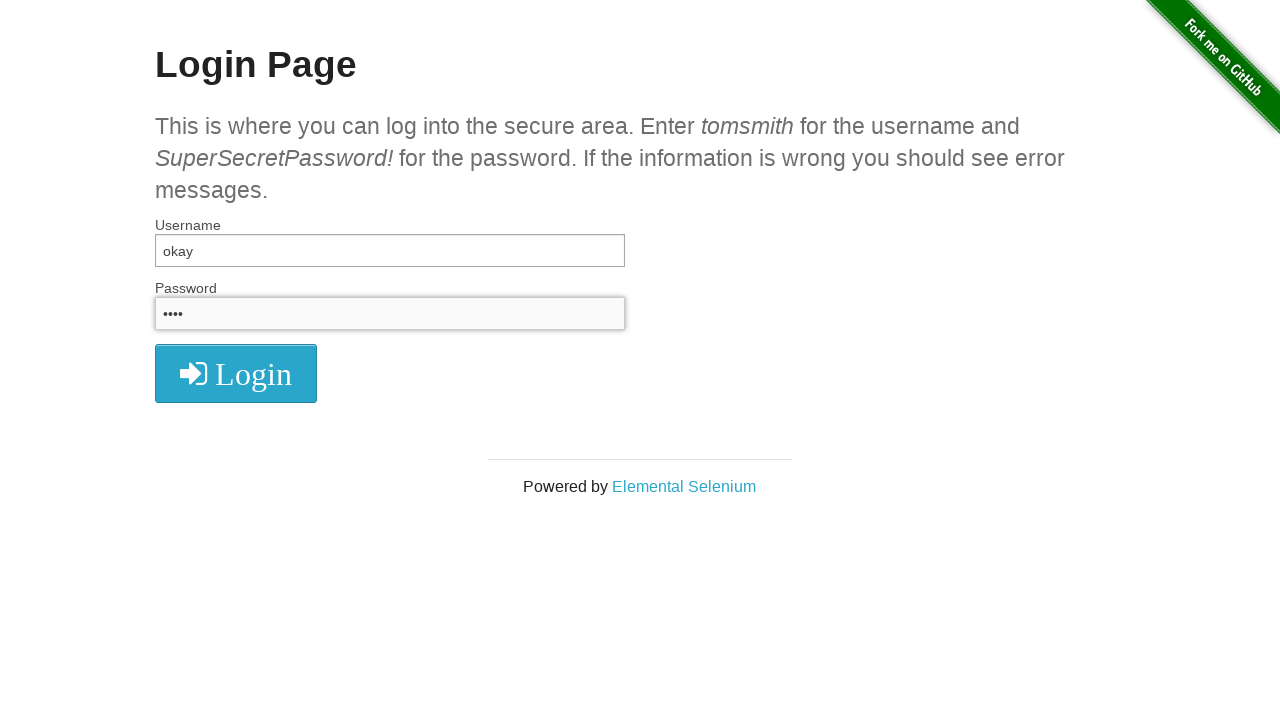

Clicked login button at (236, 374) on .fa.fa-2x.fa-sign-in
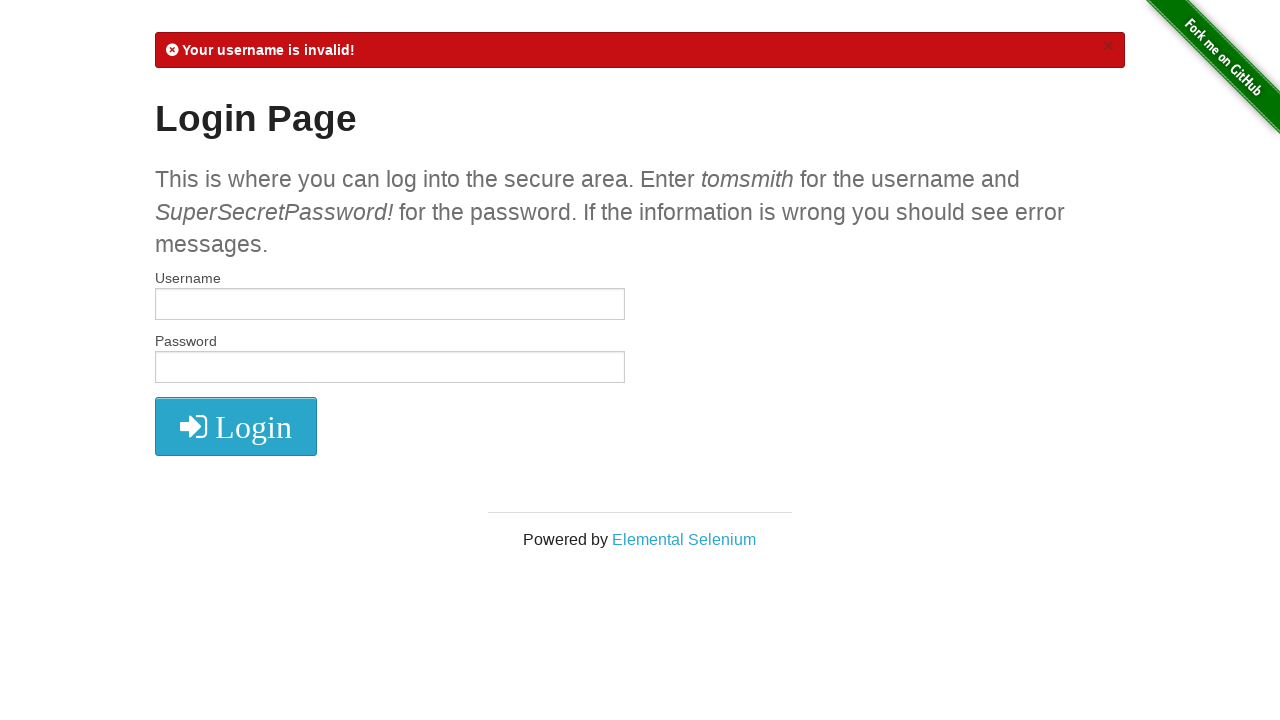

Error message displayed - invalid credentials rejected
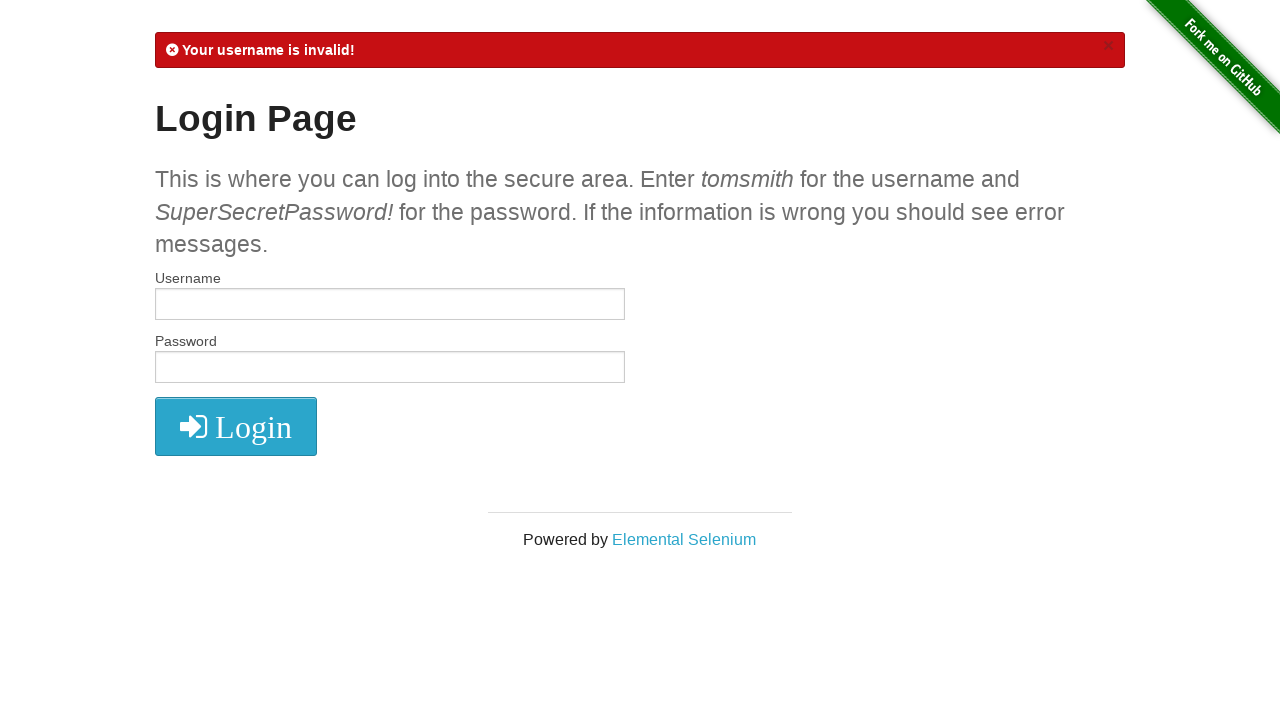

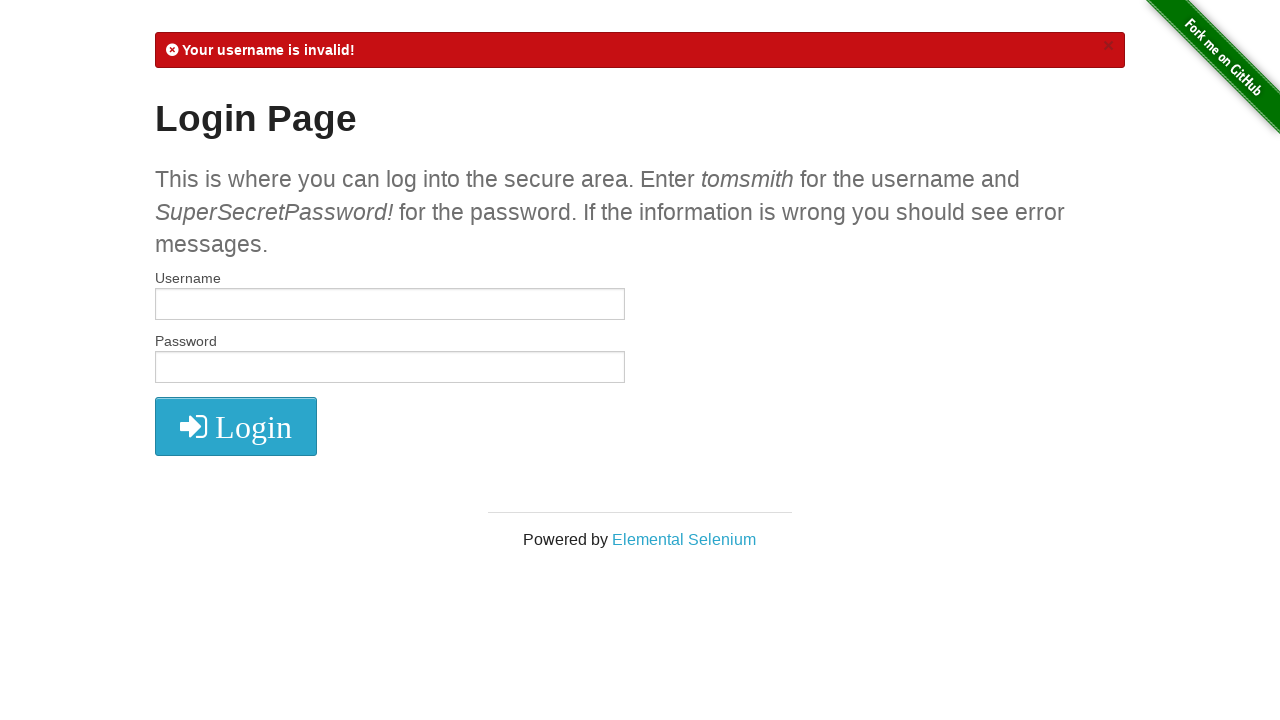